Tests that the todo counter displays the correct number of items as todos are added.

Starting URL: https://demo.playwright.dev/todomvc

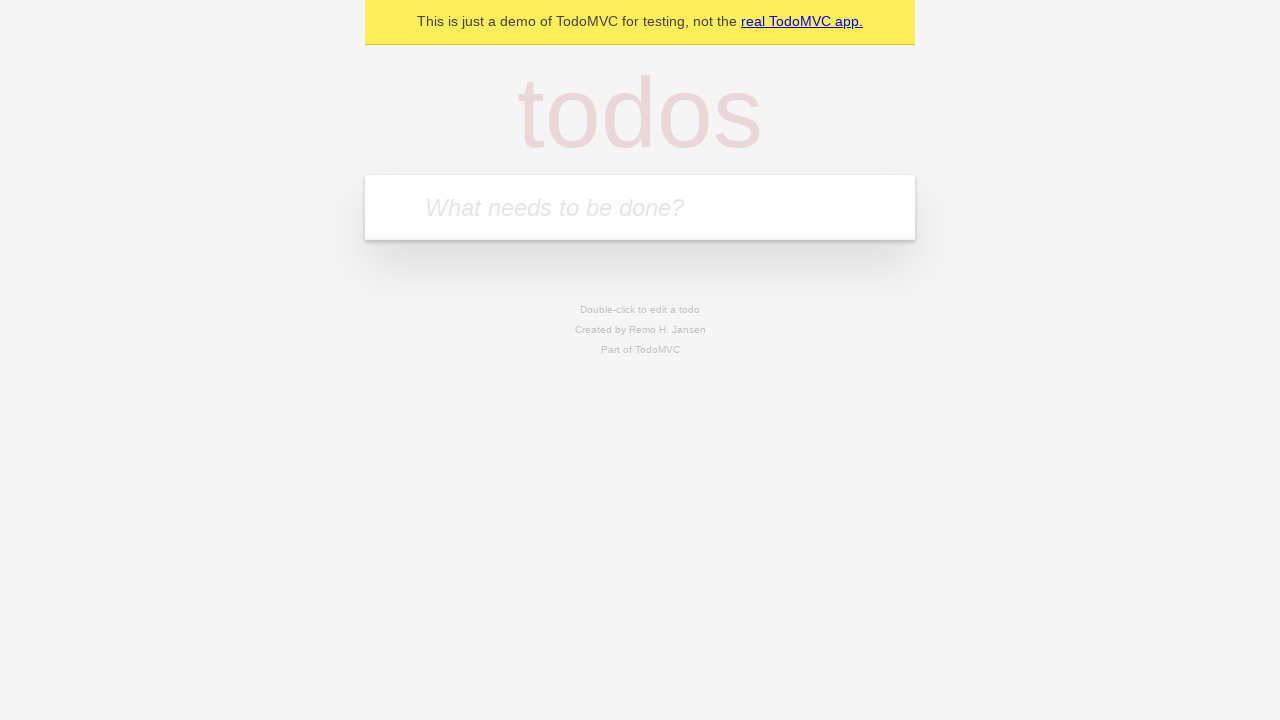

Located the 'What needs to be done?' input field
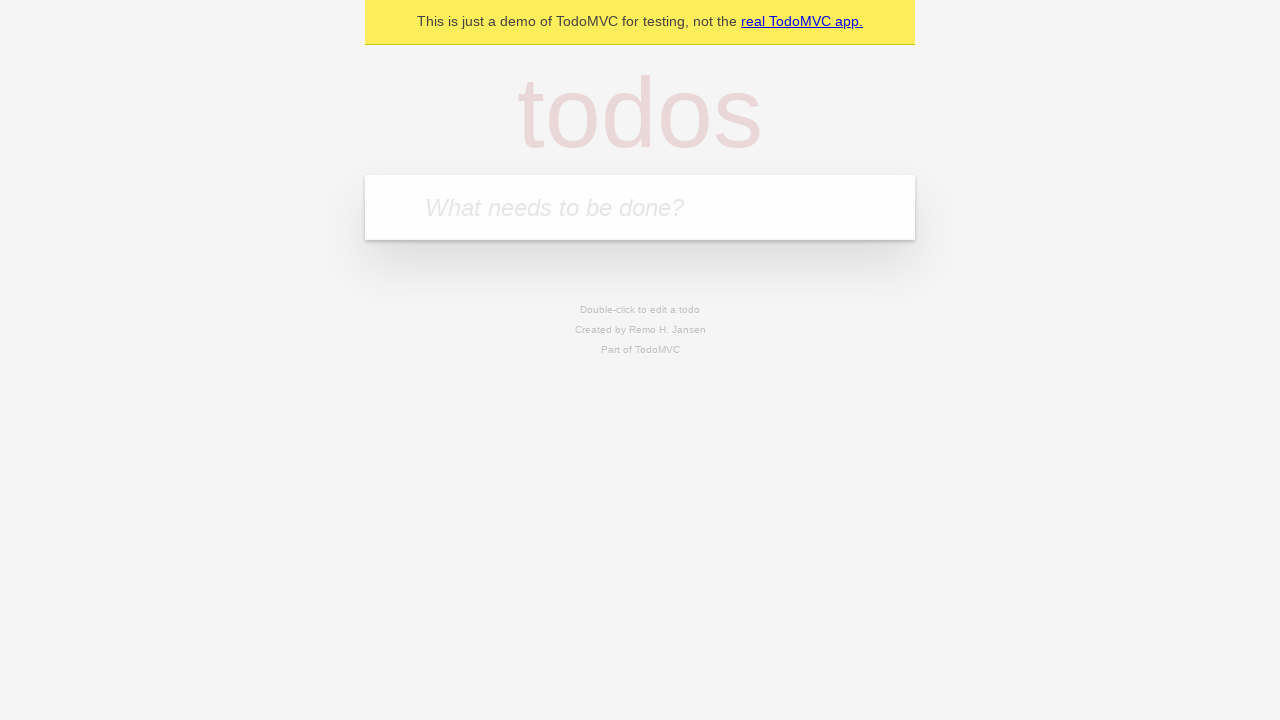

Filled input field with 'buy some cheese' on internal:attr=[placeholder="What needs to be done?"i]
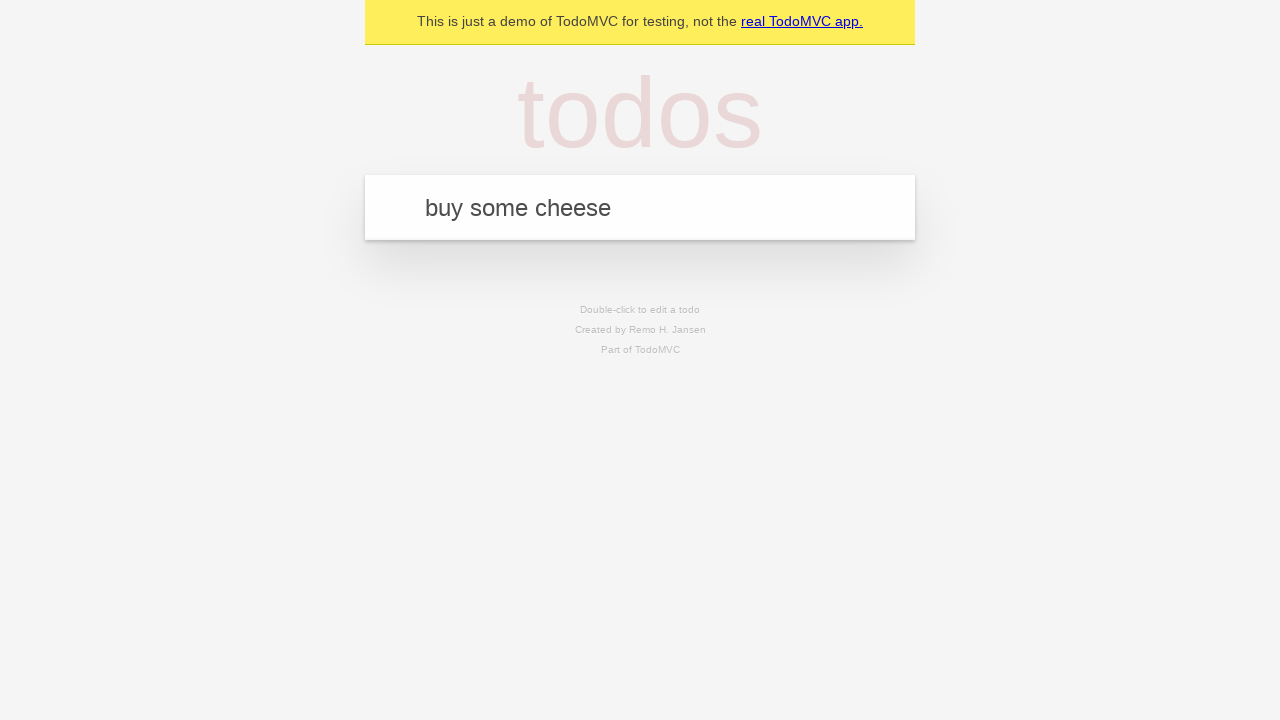

Pressed Enter to add first todo item on internal:attr=[placeholder="What needs to be done?"i]
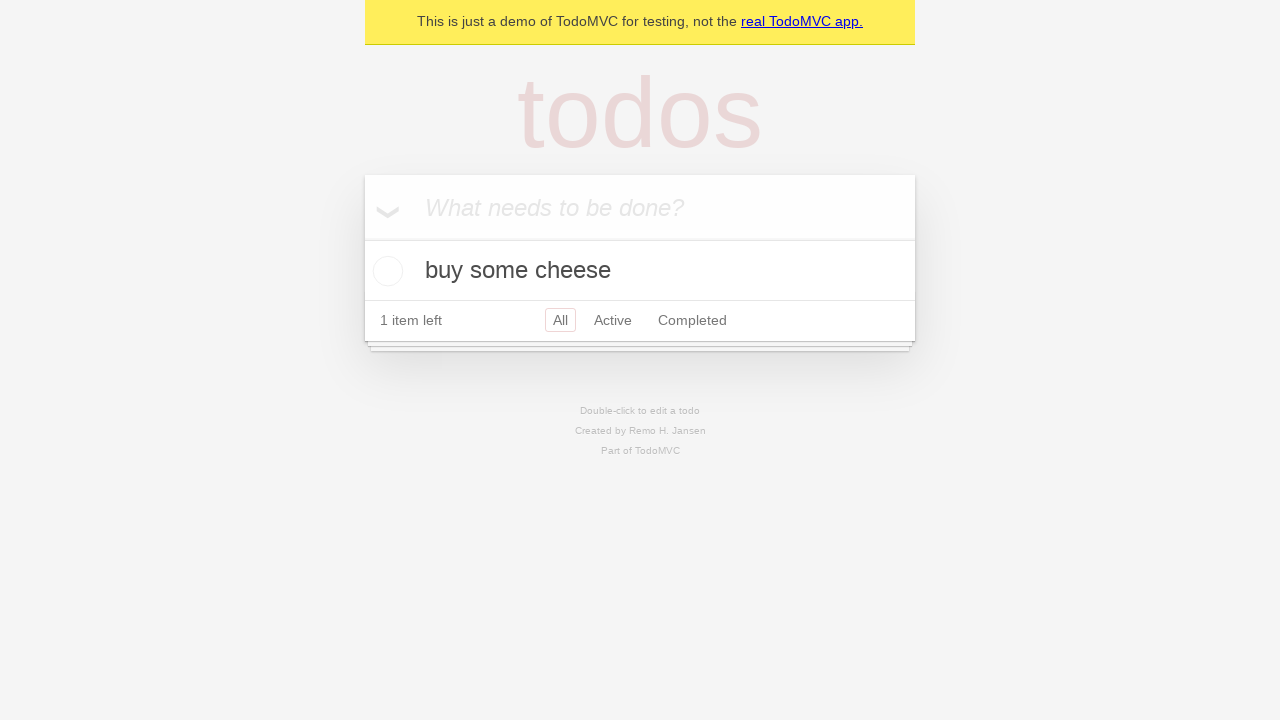

Todo counter element appeared after adding first item
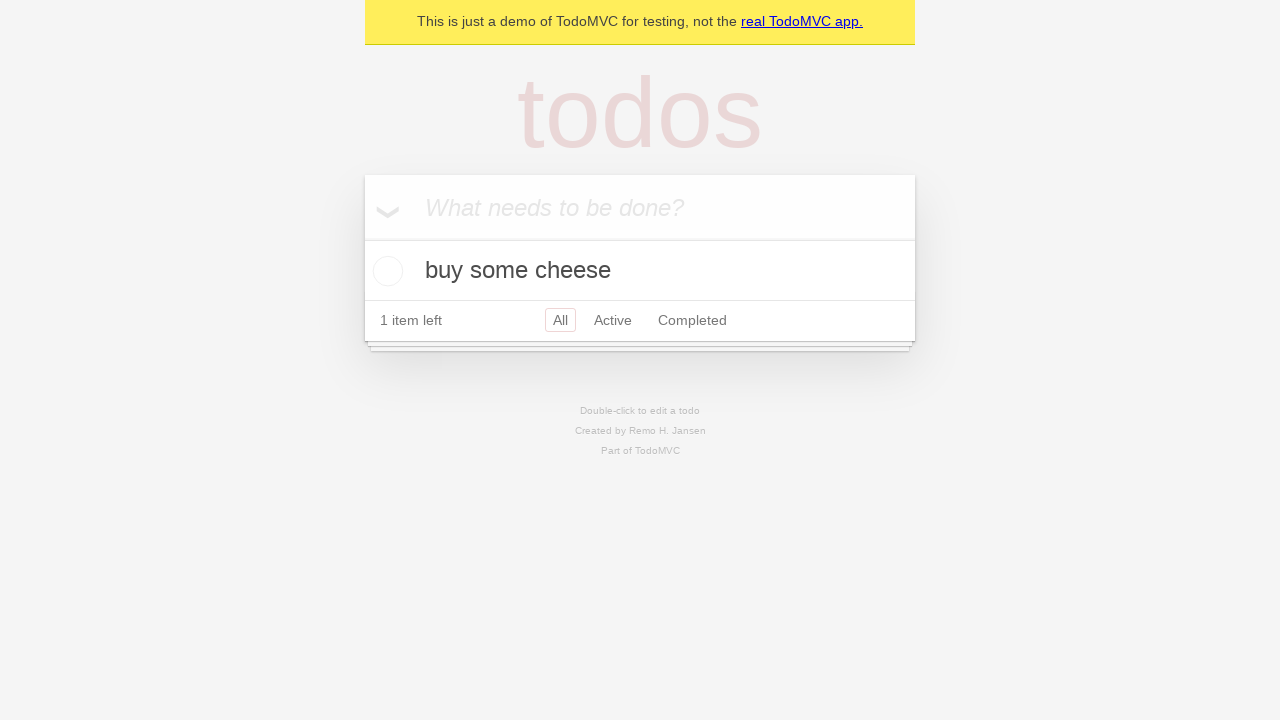

Filled input field with 'feed the cat' on internal:attr=[placeholder="What needs to be done?"i]
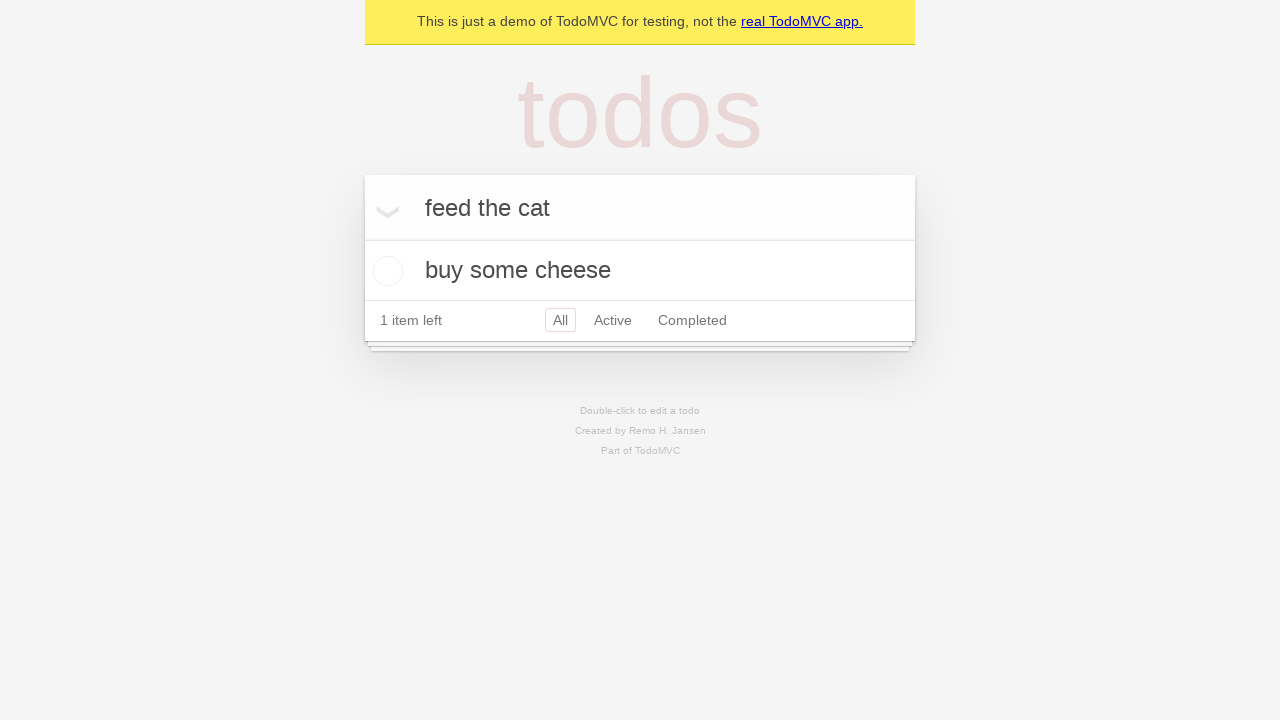

Pressed Enter to add second todo item on internal:attr=[placeholder="What needs to be done?"i]
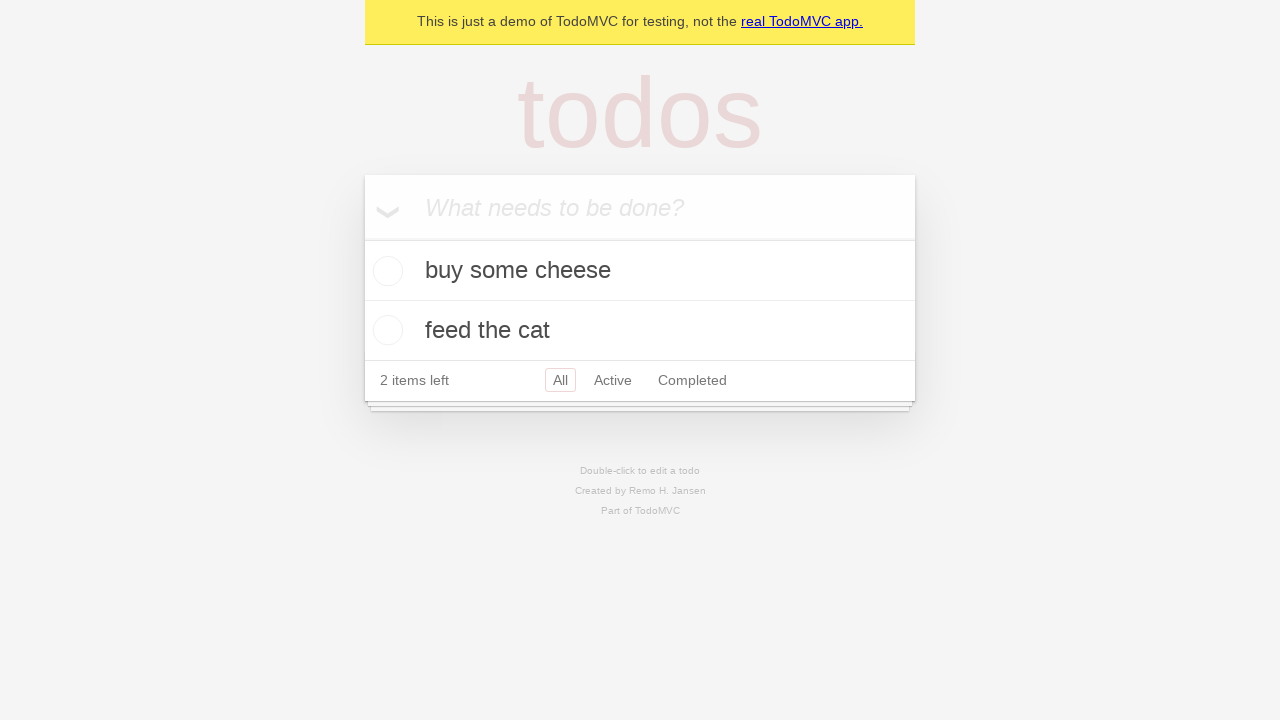

Todo counter updated to reflect 2 items
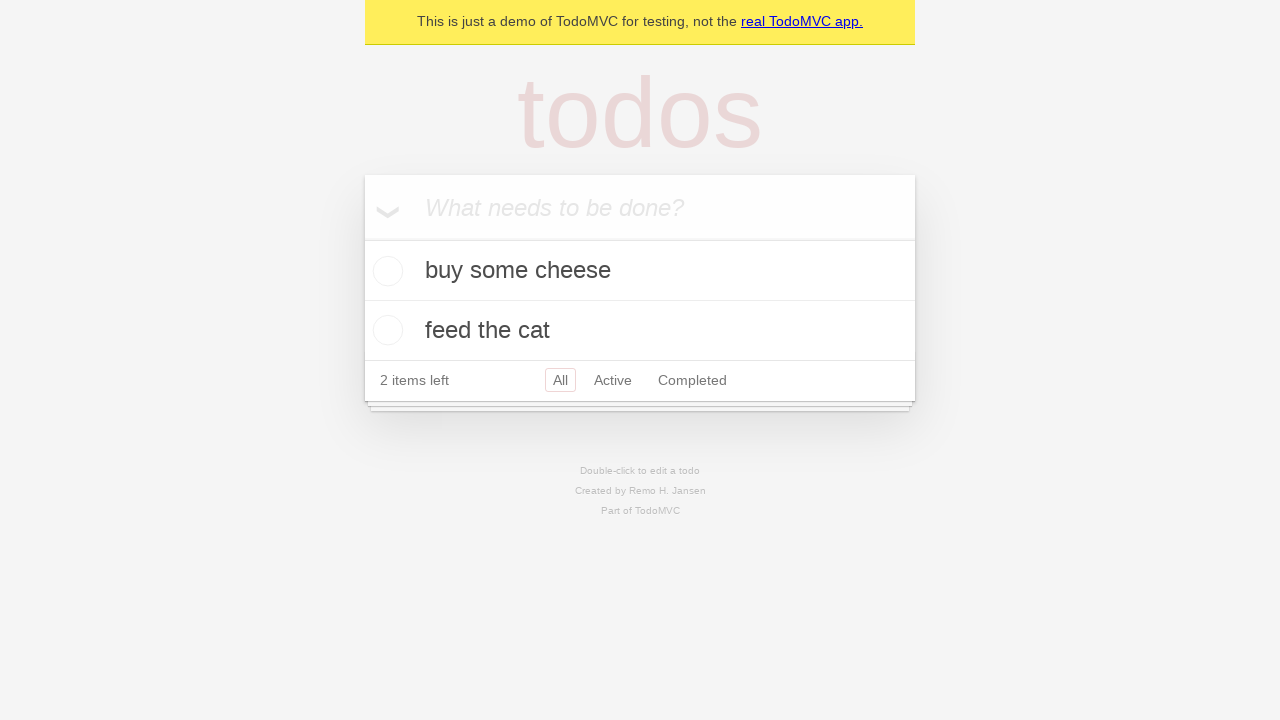

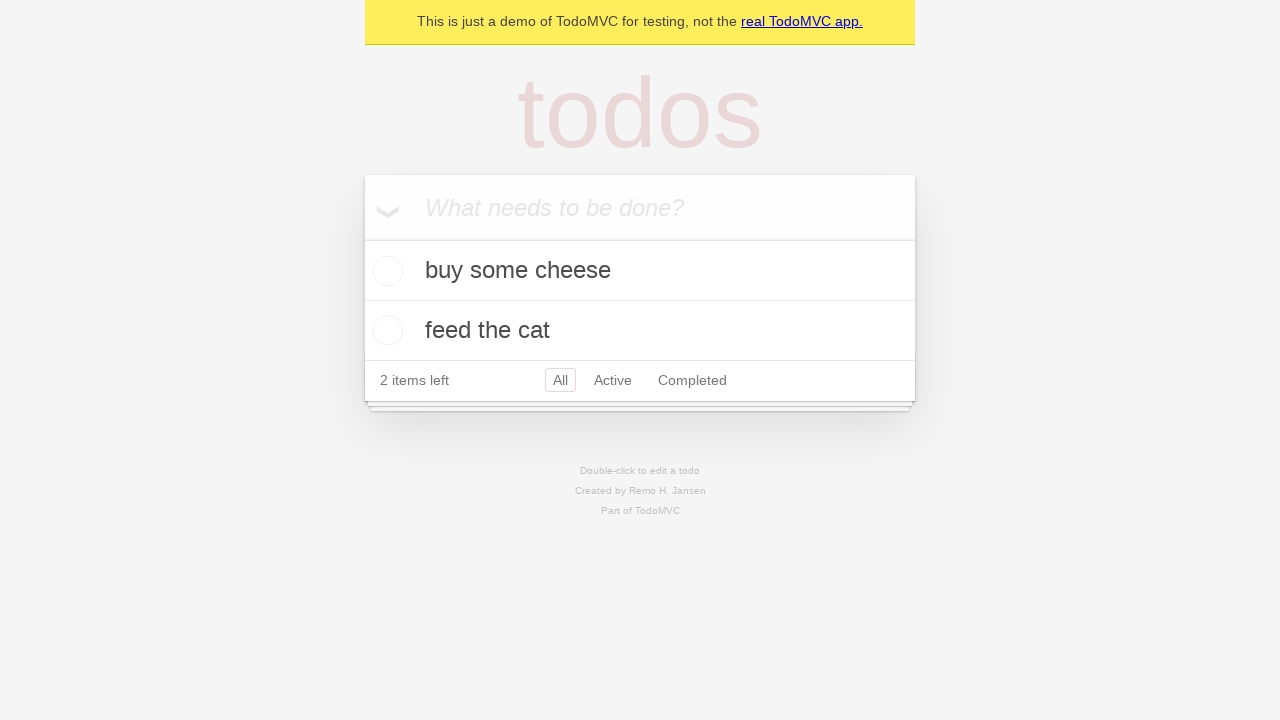